Tests dynamic content loading by navigating to the dynamic loading example and clicking the start button to trigger content loading

Starting URL: https://the-internet.herokuapp.com/

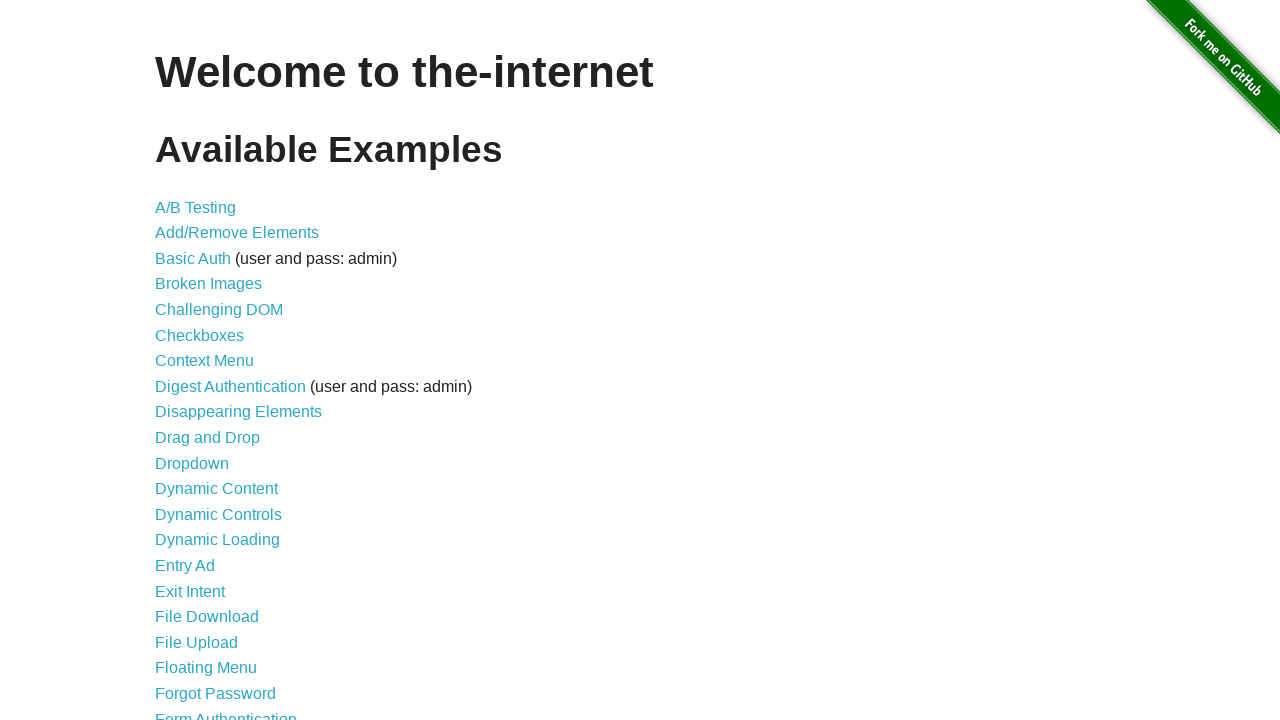

Navigated to the-internet.herokuapp.com homepage
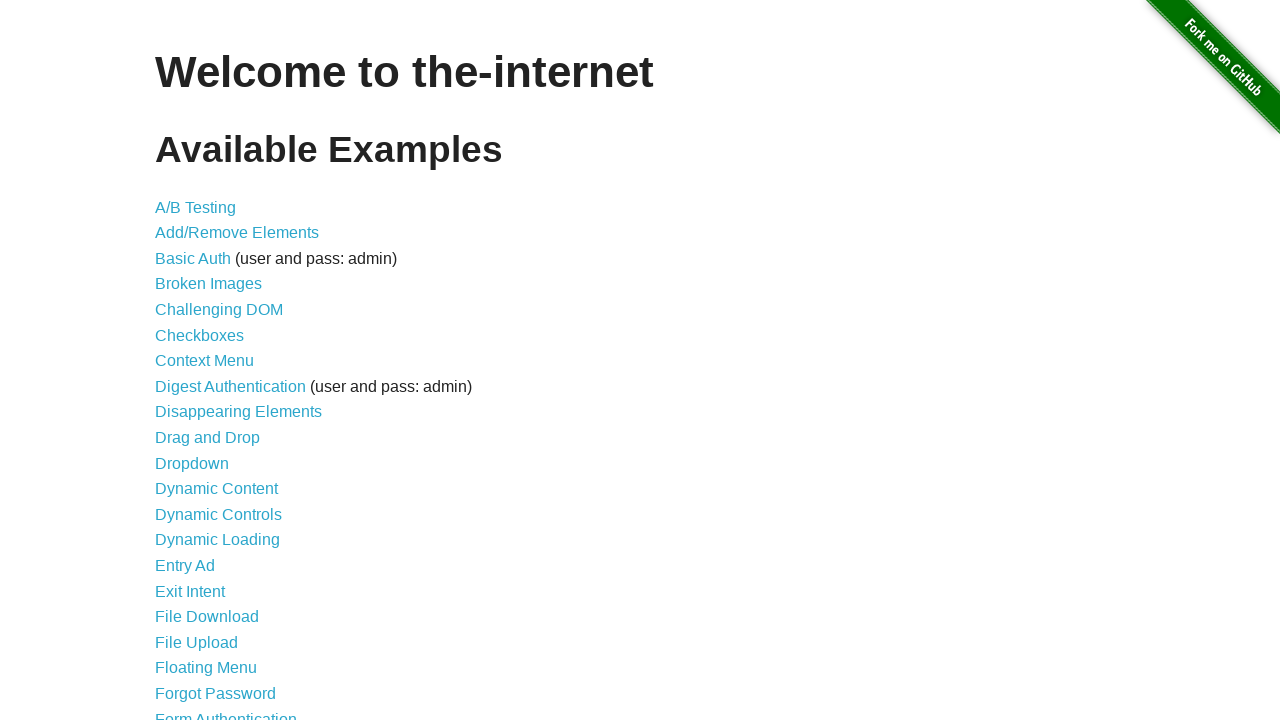

Clicked Dynamic Loading link at (218, 540) on a[href='/dynamic_loading']
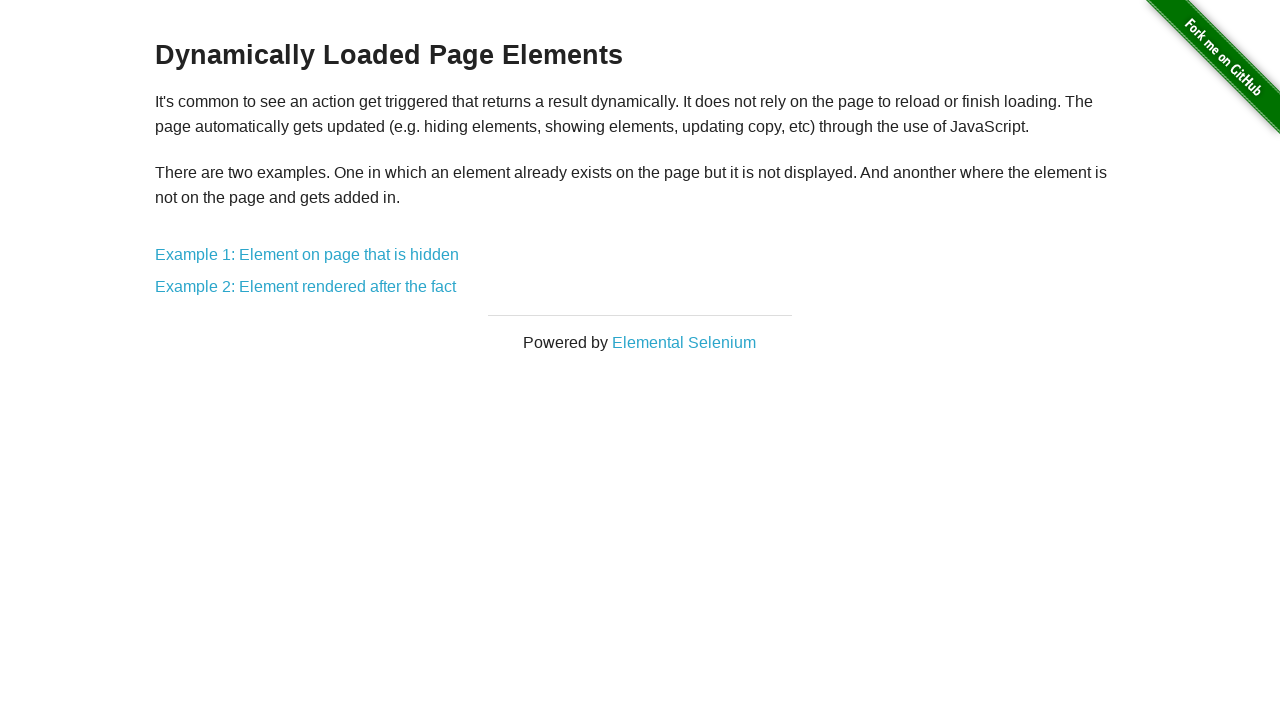

Clicked on Example 1: Element on page that is hidden at (307, 255) on a[href='/dynamic_loading/1']
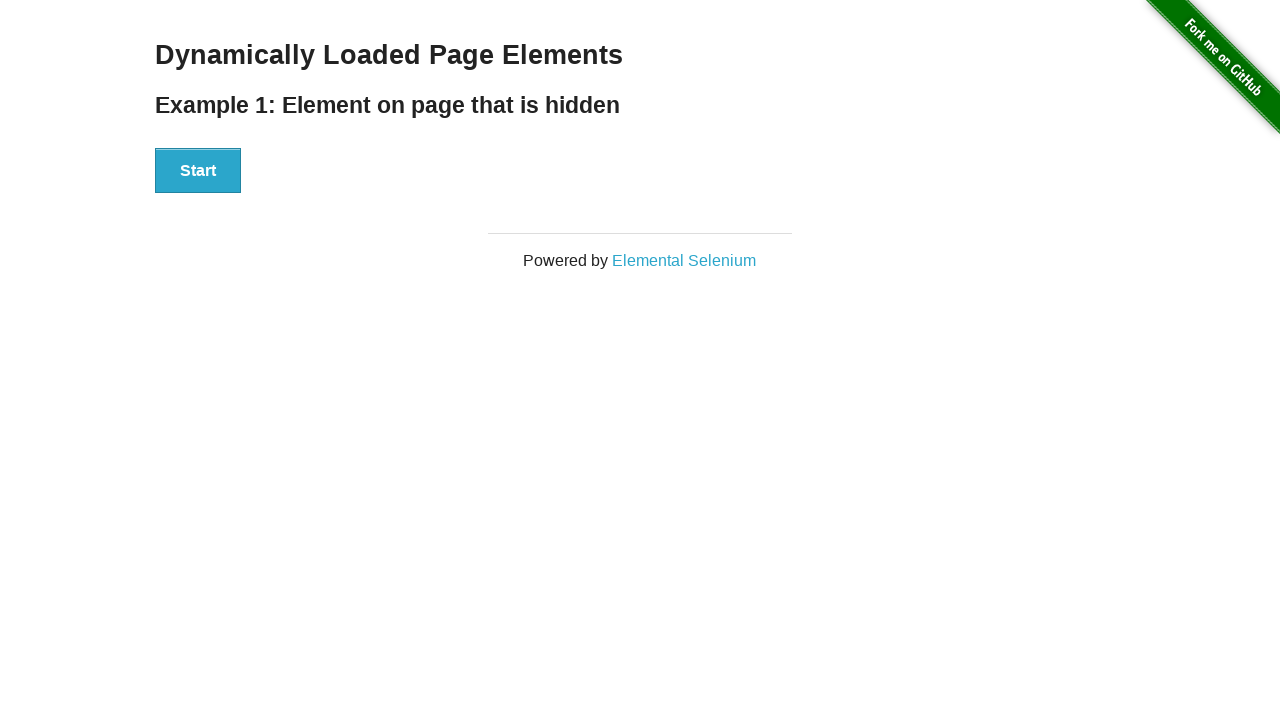

Clicked the Start button to trigger dynamic content loading at (198, 171) on button:has-text('Start')
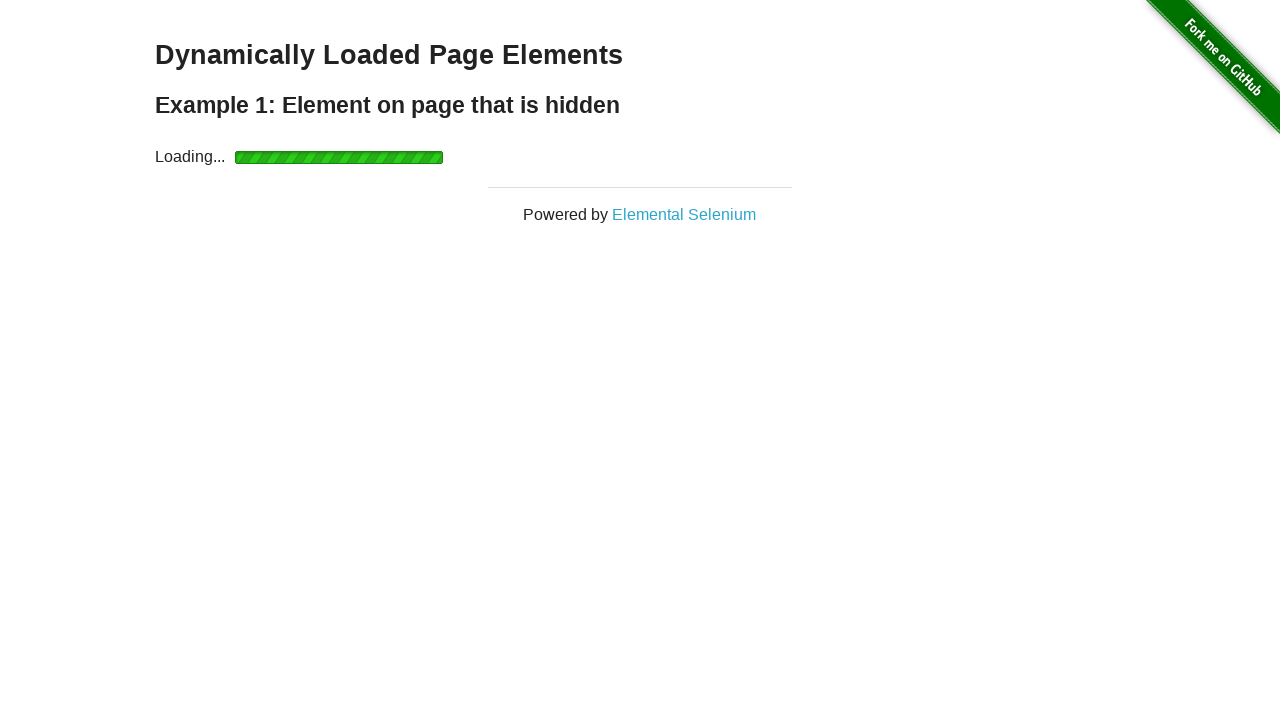

Dynamic content finished loading - finish message appeared
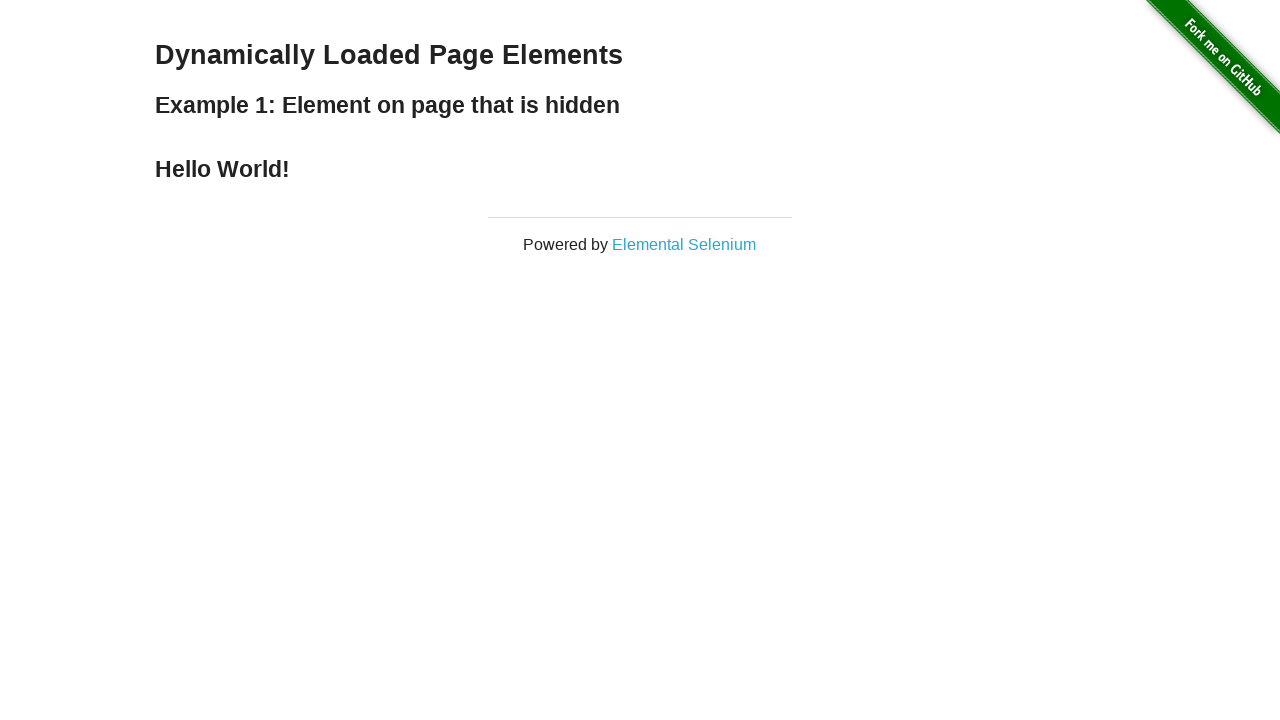

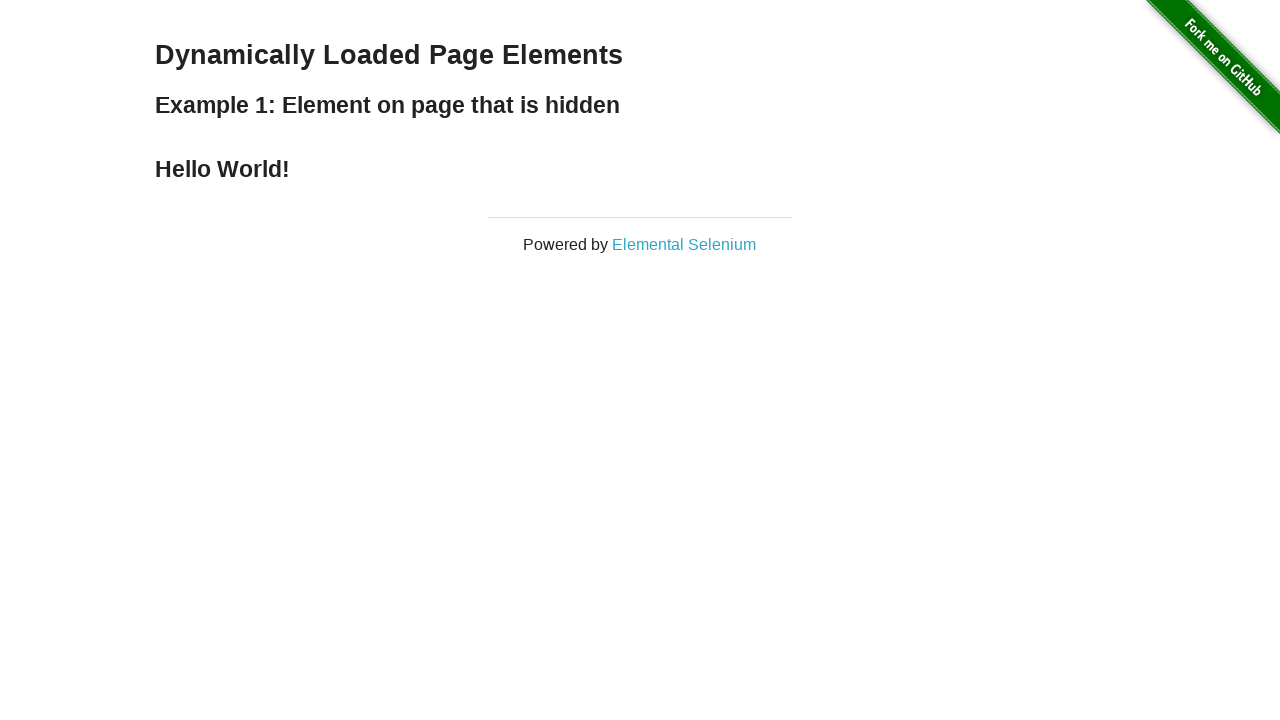